Tests table interaction functionality by verifying table structure (rows/columns), reading cell values, sorting the table by clicking a header, and verifying the sorted results.

Starting URL: https://v1.training-support.net/selenium/tables

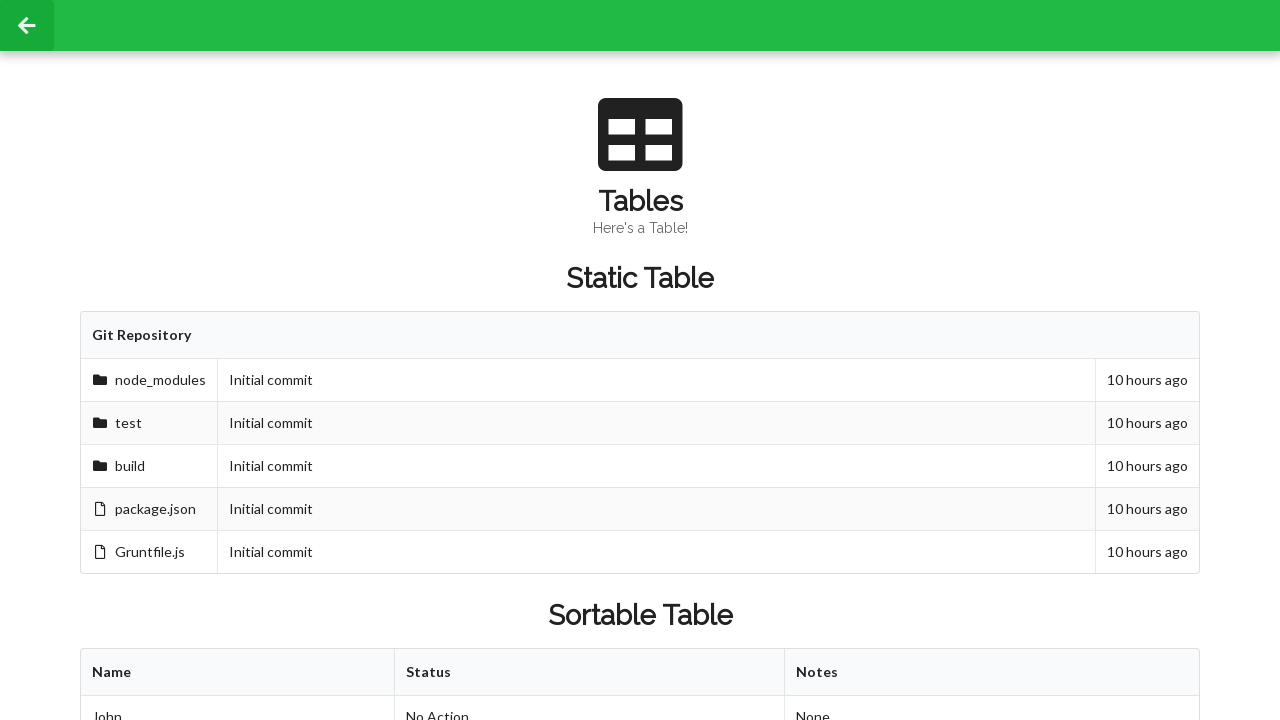

Waited for sortable table to load
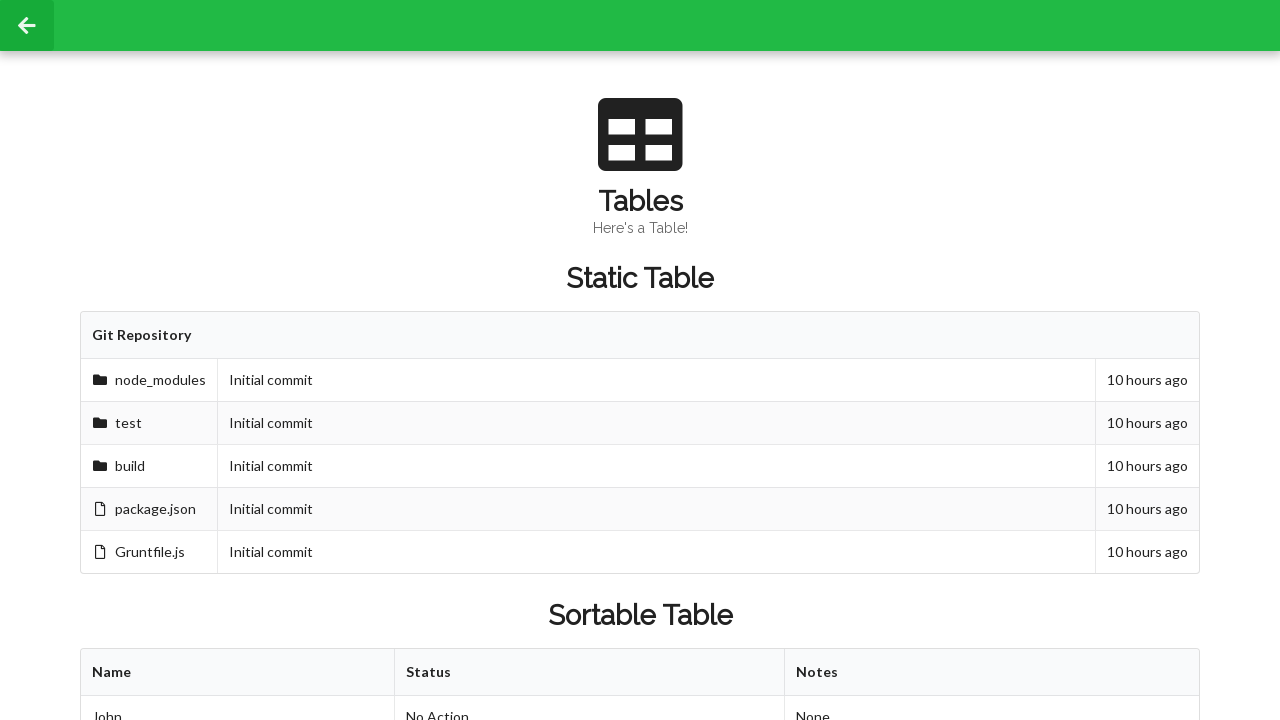

Retrieved column count: 3 columns
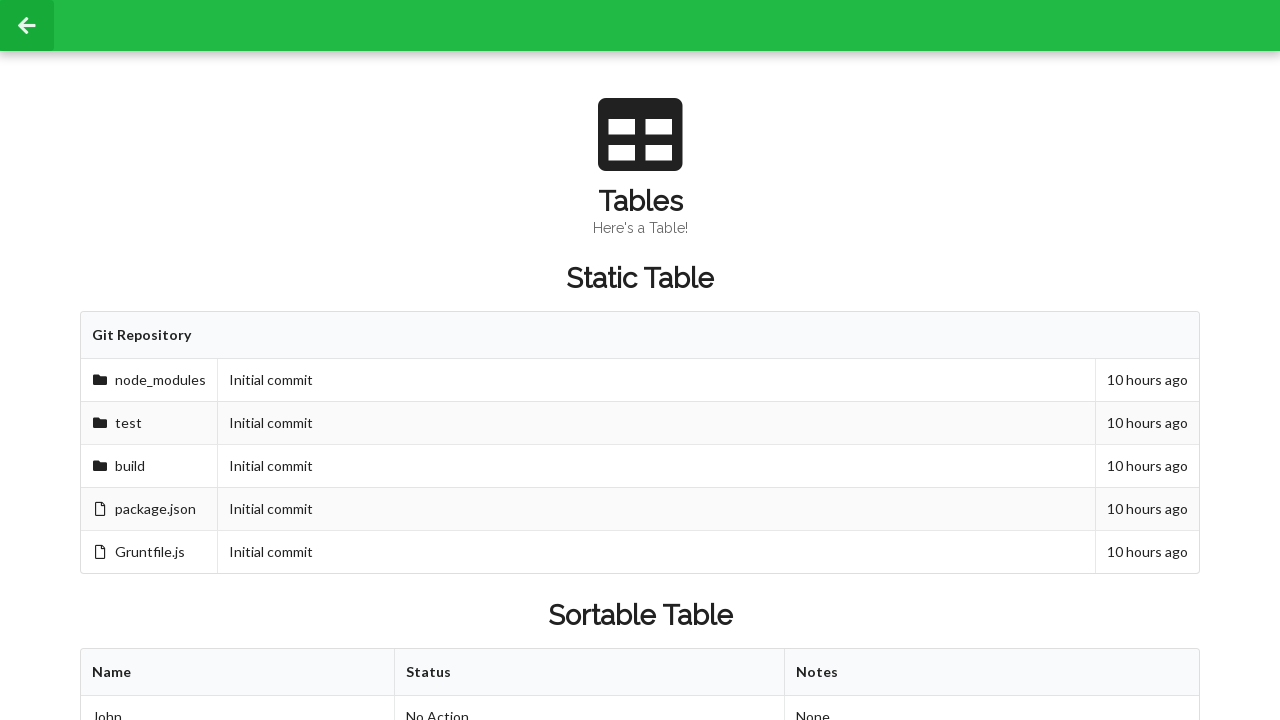

Retrieved row count: 3 rows
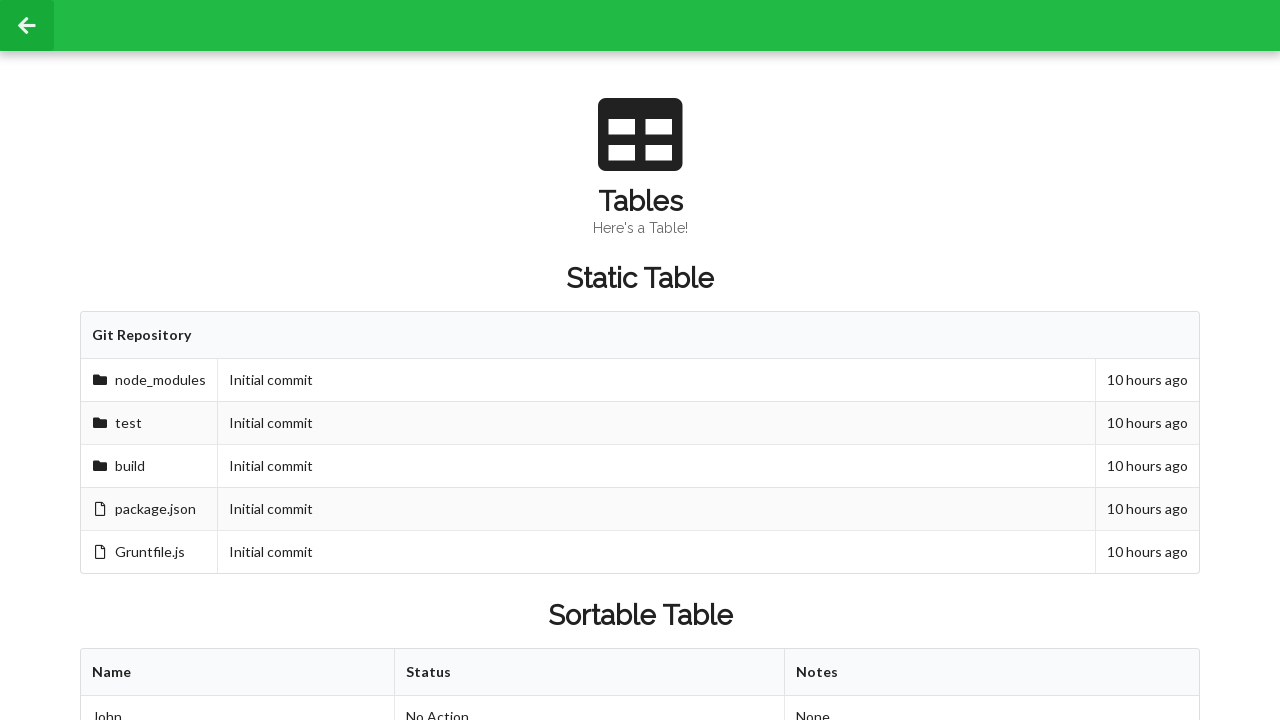

Retrieved cell value from second row, second column: 'Approved'
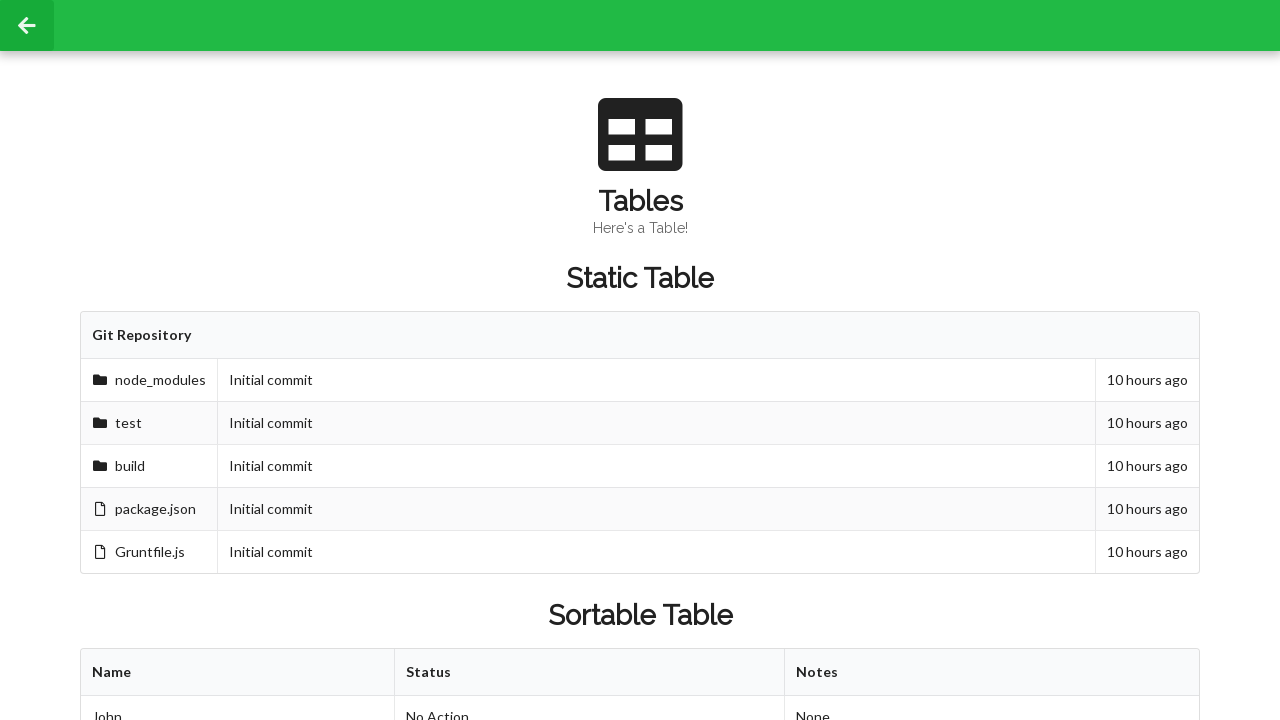

Clicked first table header to sort table at (238, 673) on xpath=//table[@id='sortableTable']/thead/tr/th
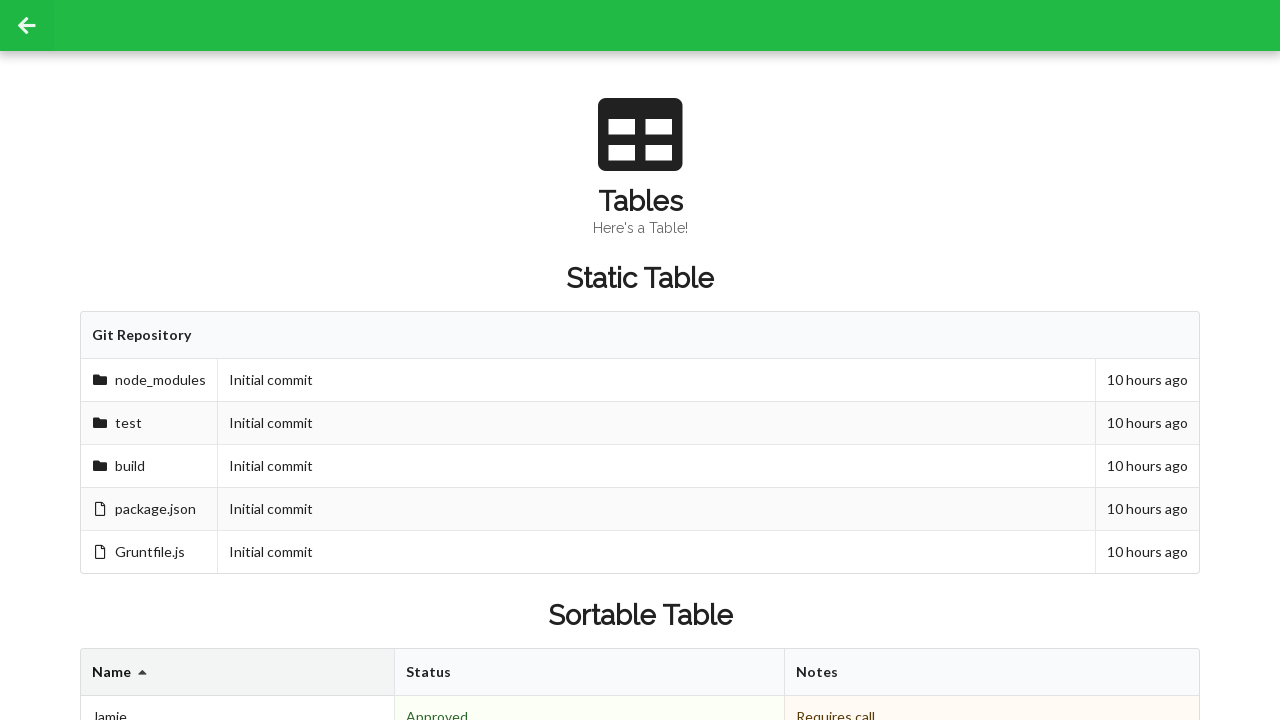

Retrieved cell value from second row, second column after sorting: 'Denied'
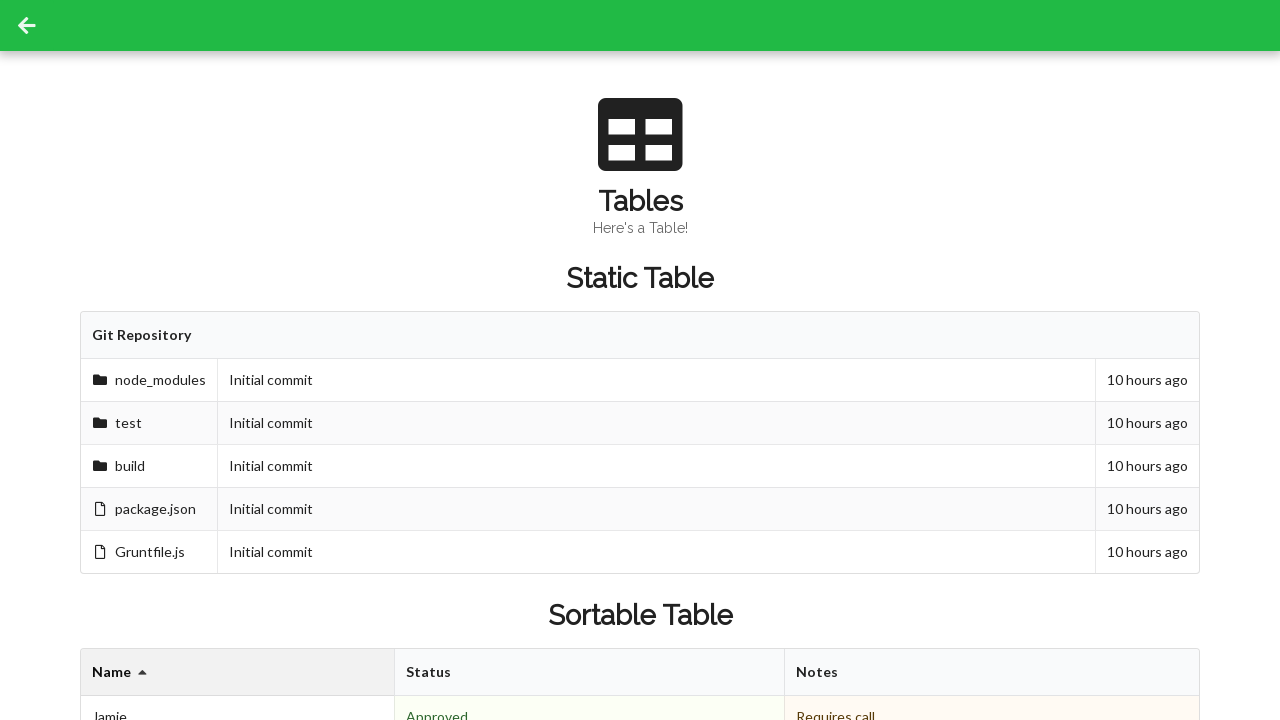

Retrieved footer cell values: 3 footer cells
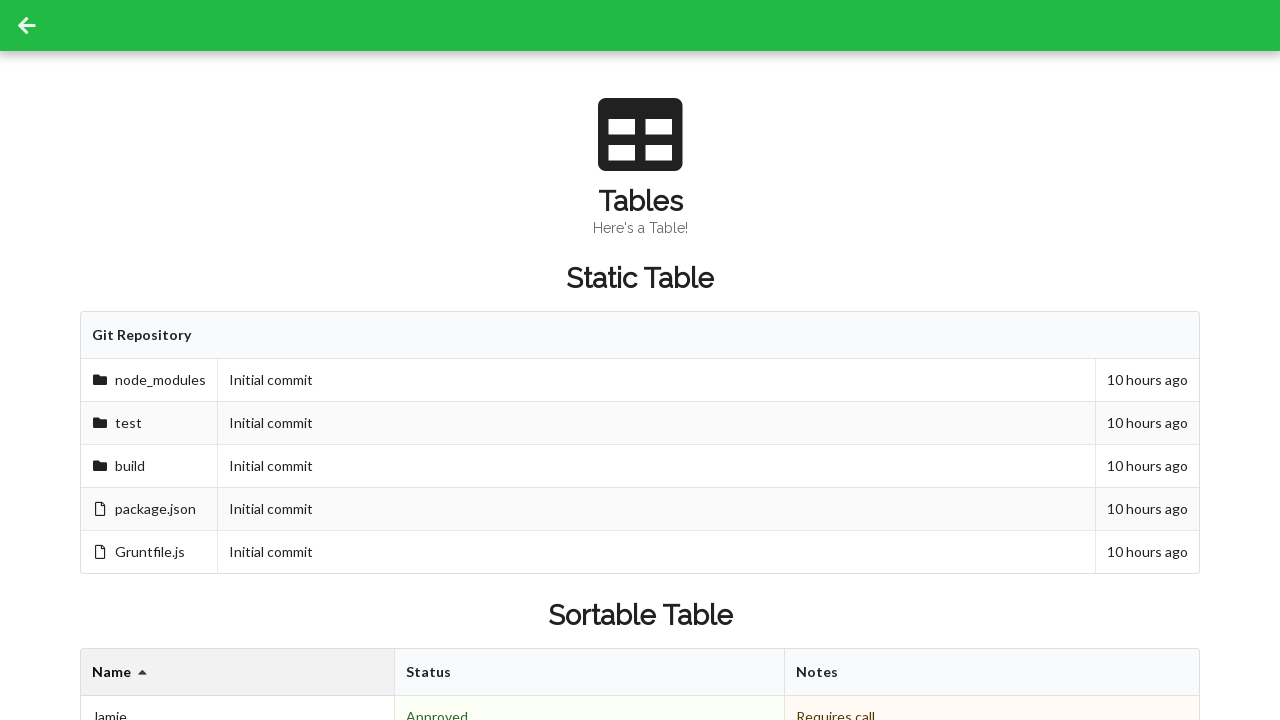

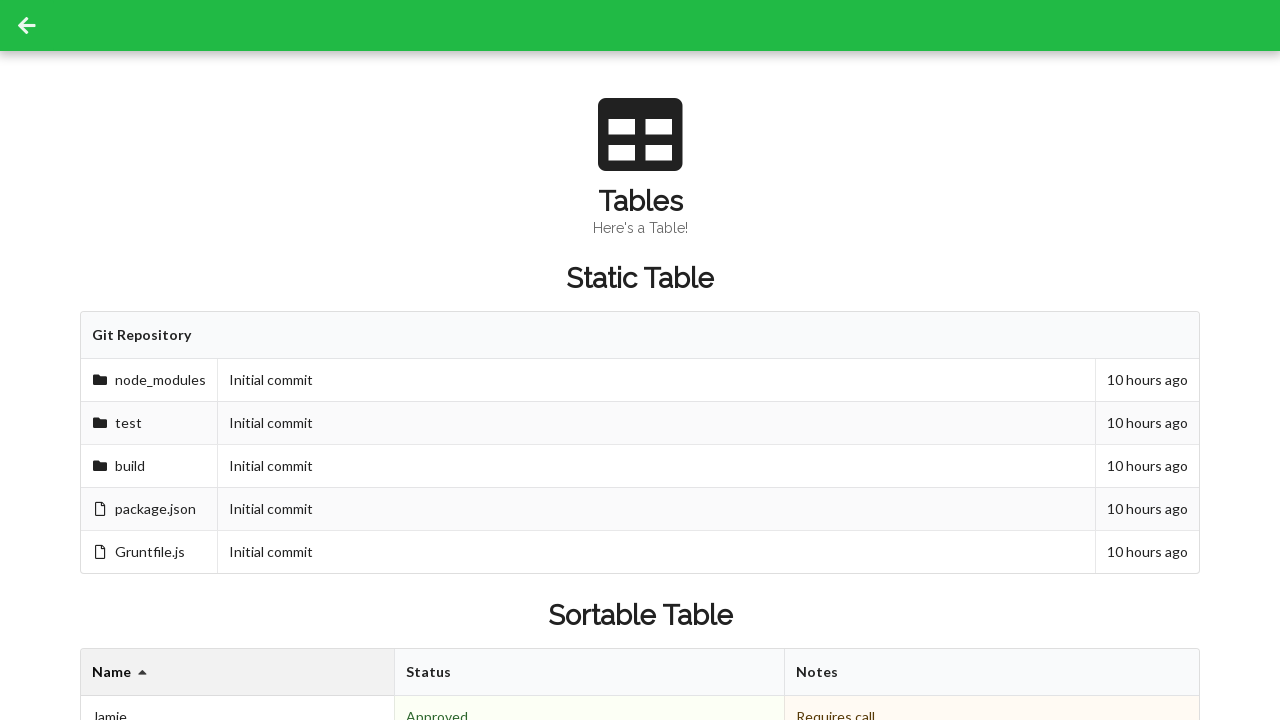